Waits for a price to reach $100, clicks a book button, calculates a mathematical result based on a displayed value, and submits the answer

Starting URL: http://suninjuly.github.io/explicit_wait2.html

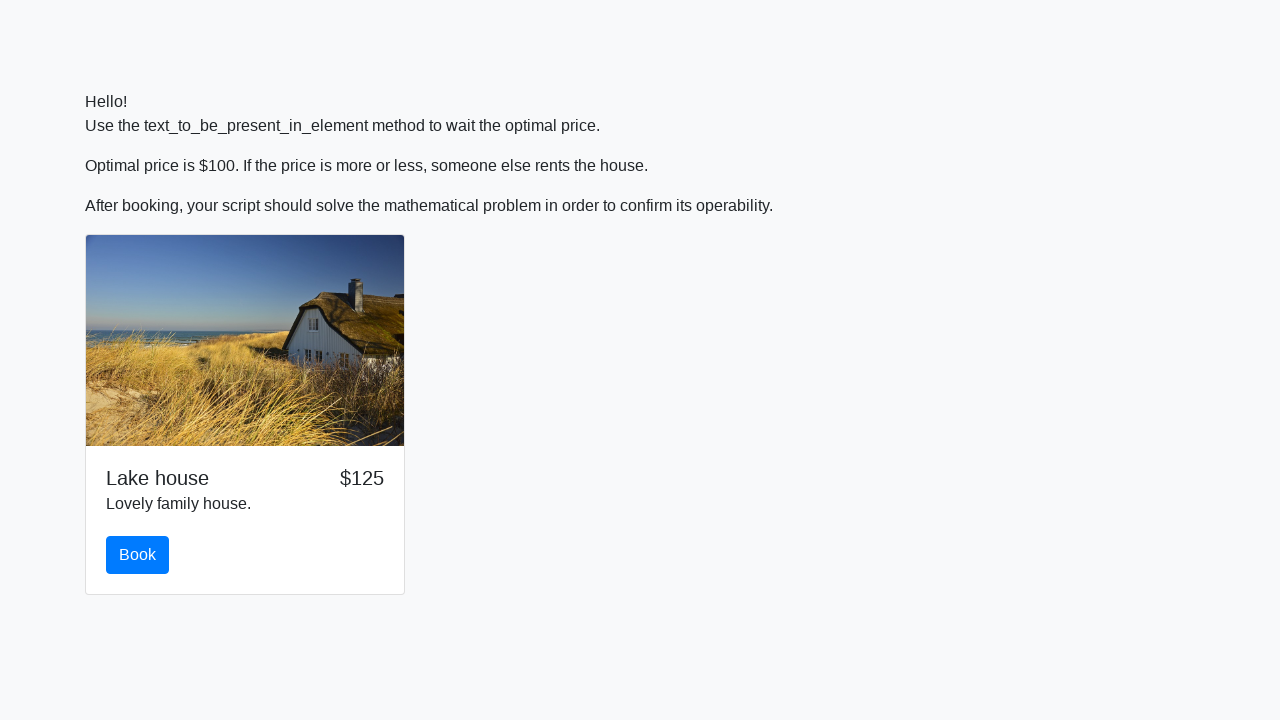

Waited for price to reach $100
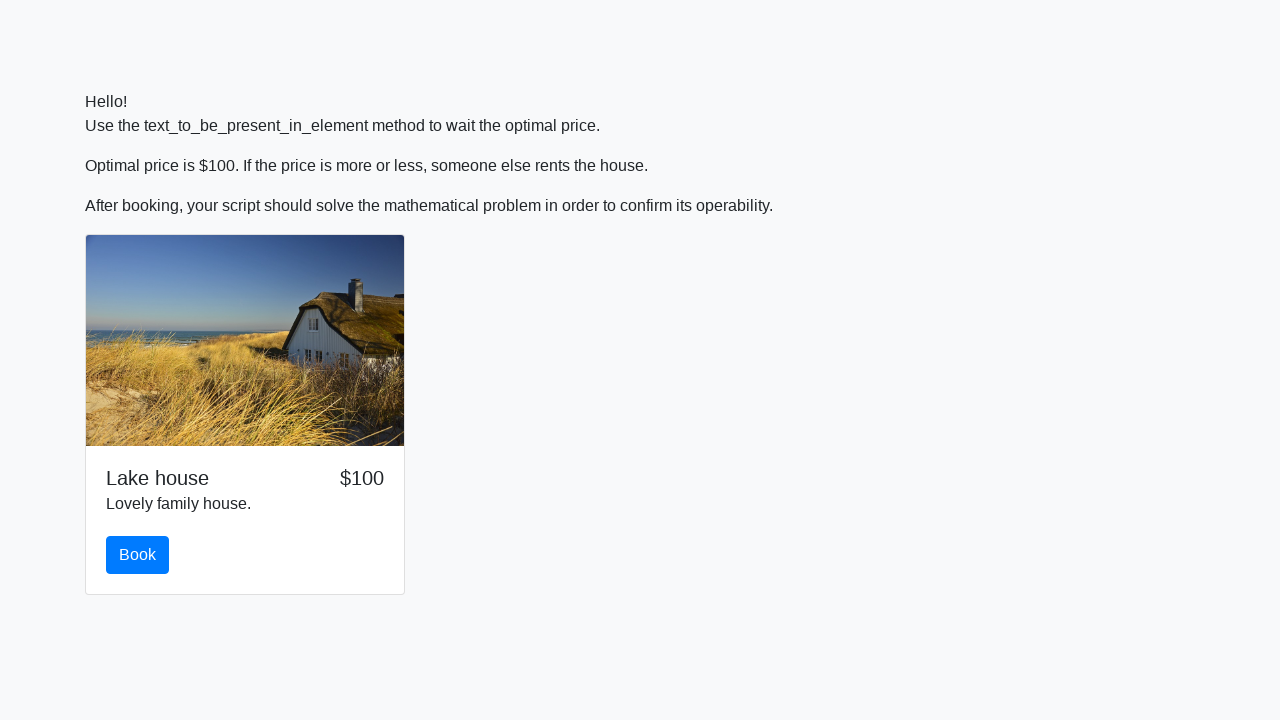

Clicked the book button at (138, 555) on #book
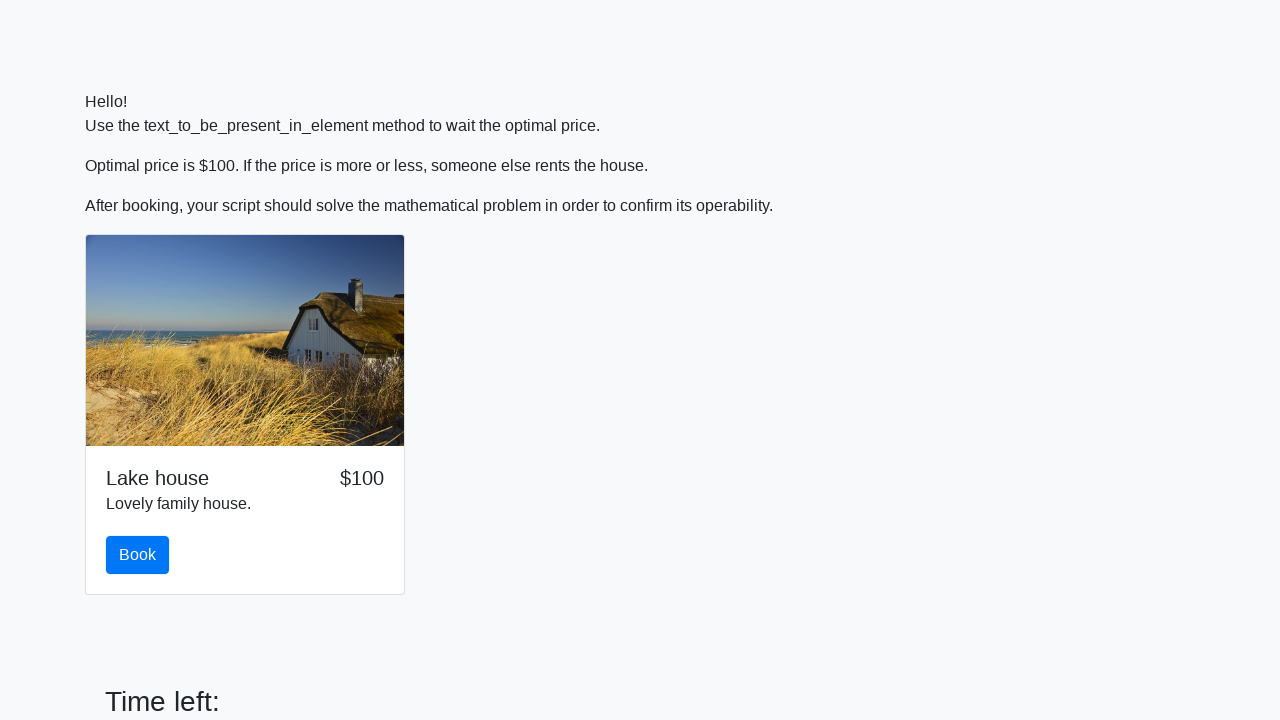

Retrieved input value: 38
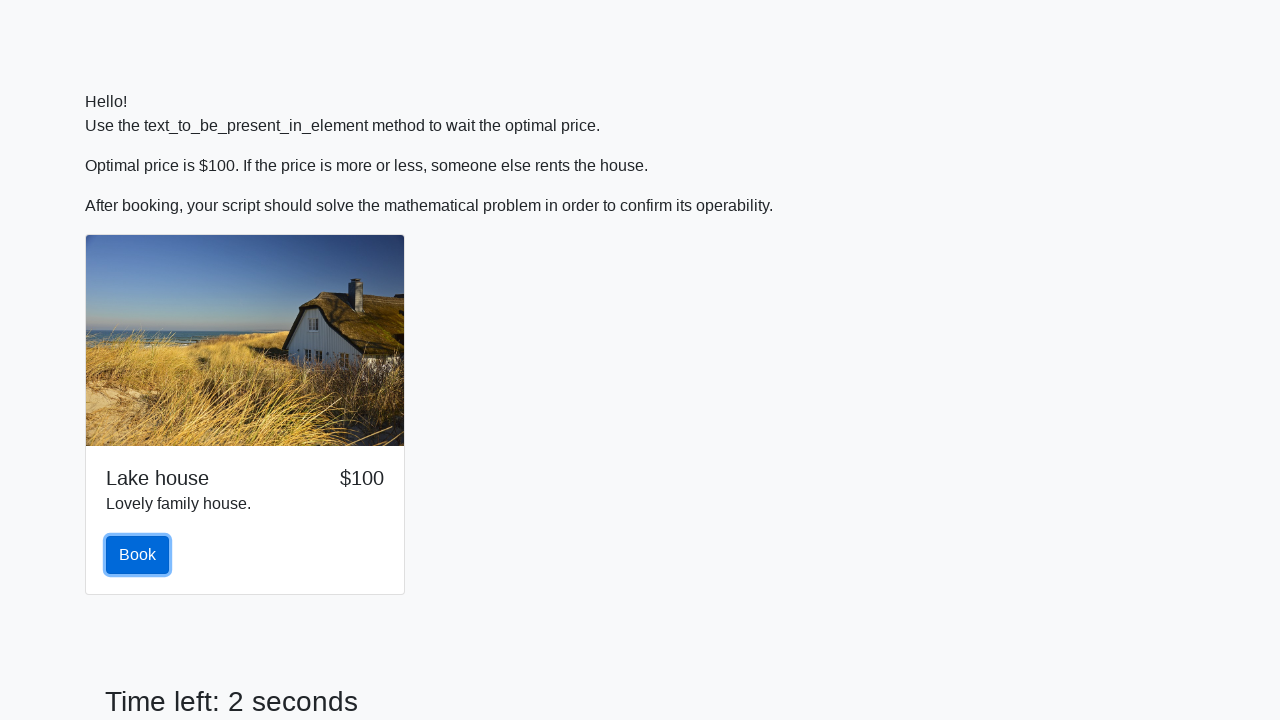

Calculated mathematical result: 1.268755248855953
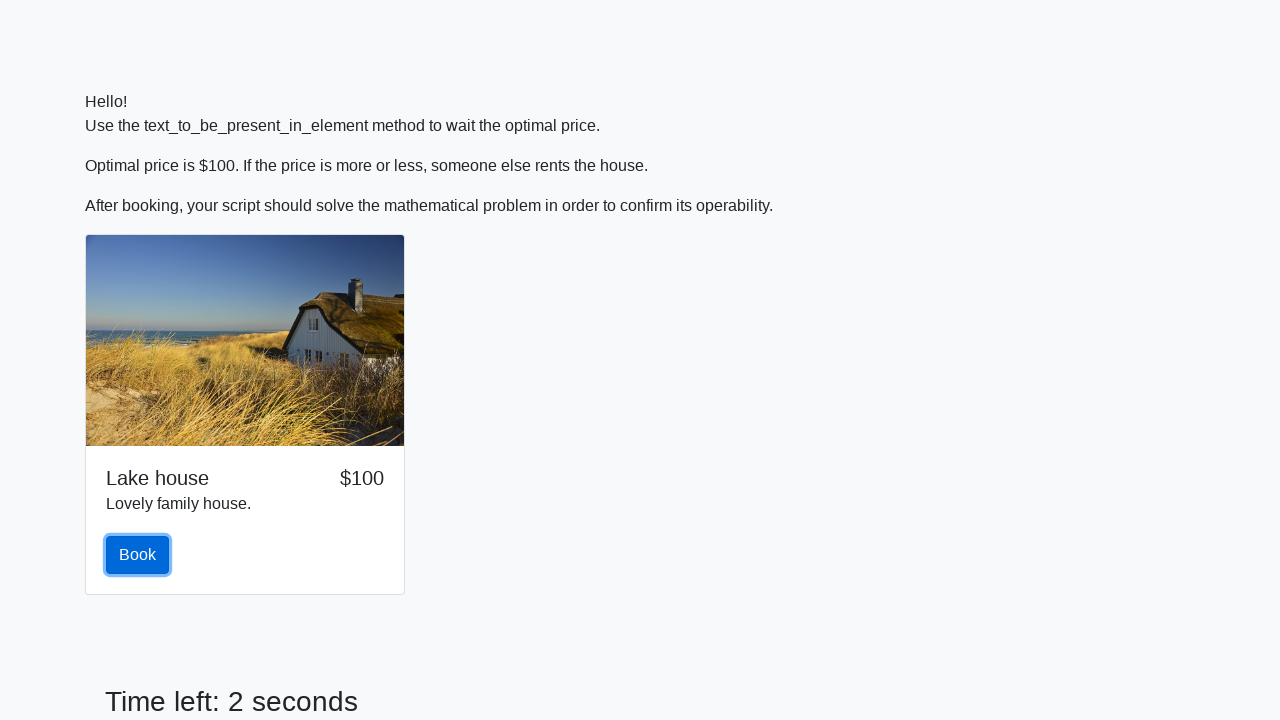

Filled form with calculated result: 1.268755248855953 on .form-control
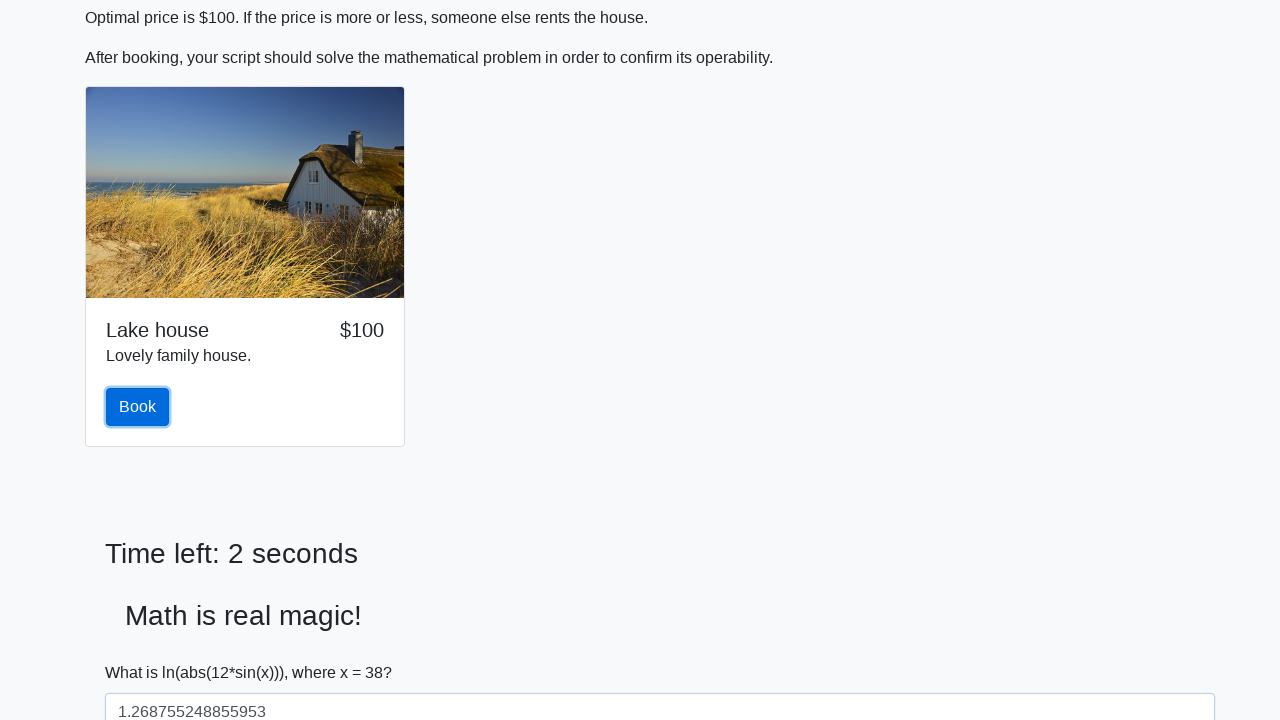

Submitted the form at (143, 651) on [type='submit']
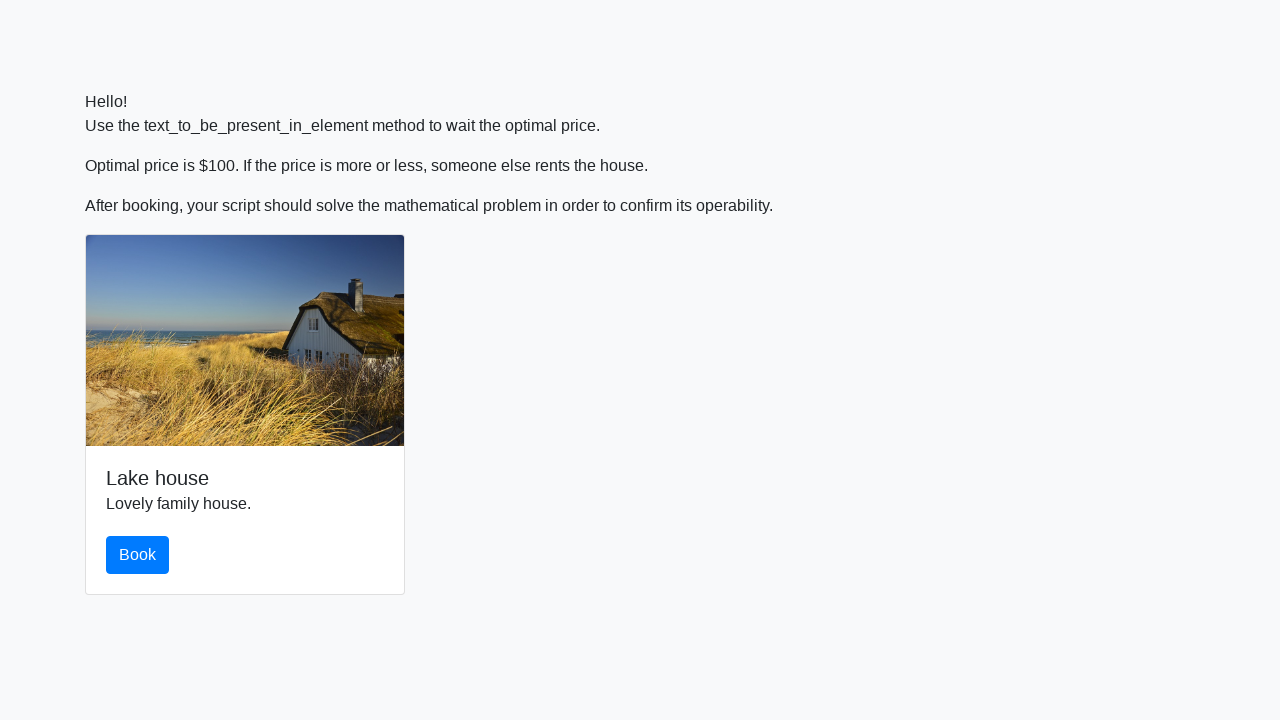

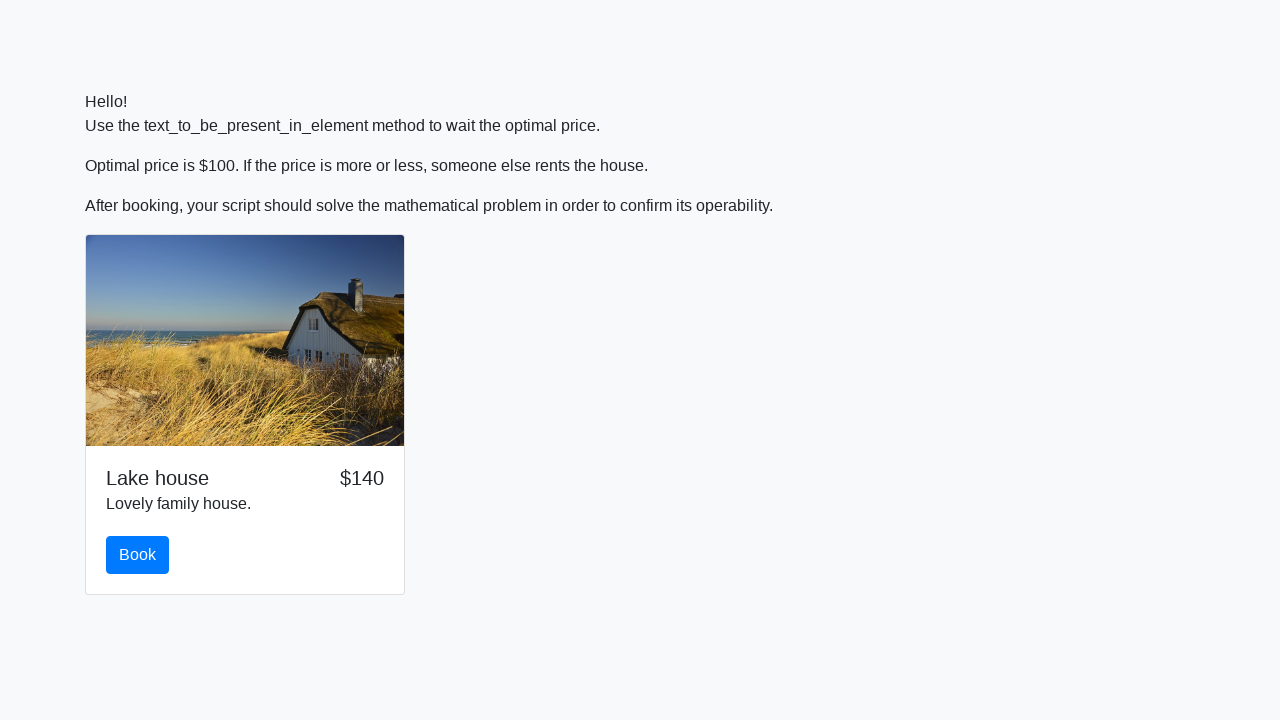